Tests dropdown/select element functionality by interacting with a dropdown using keyboard navigation and various selection methods (by index, by value, by visible text), verifying the final selected option.

Starting URL: https://trytestingthis.netlify.app

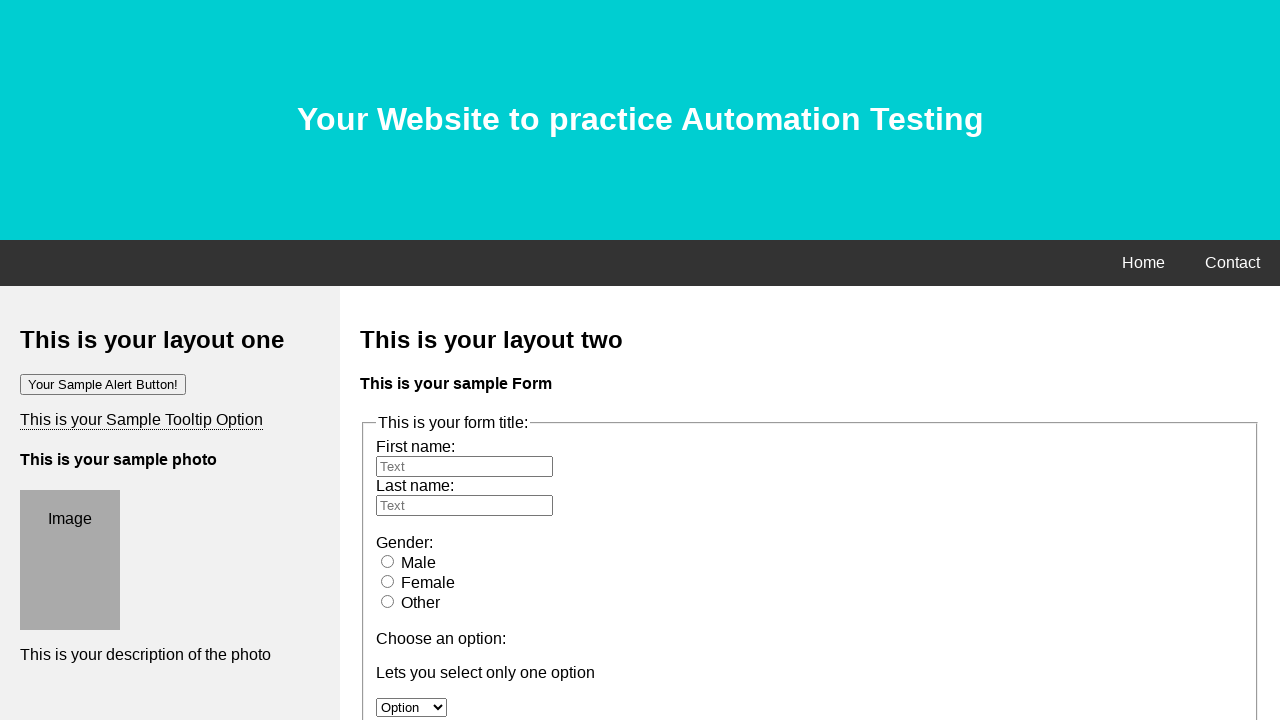

Clicked on dropdown element to open it at (412, 707) on #option
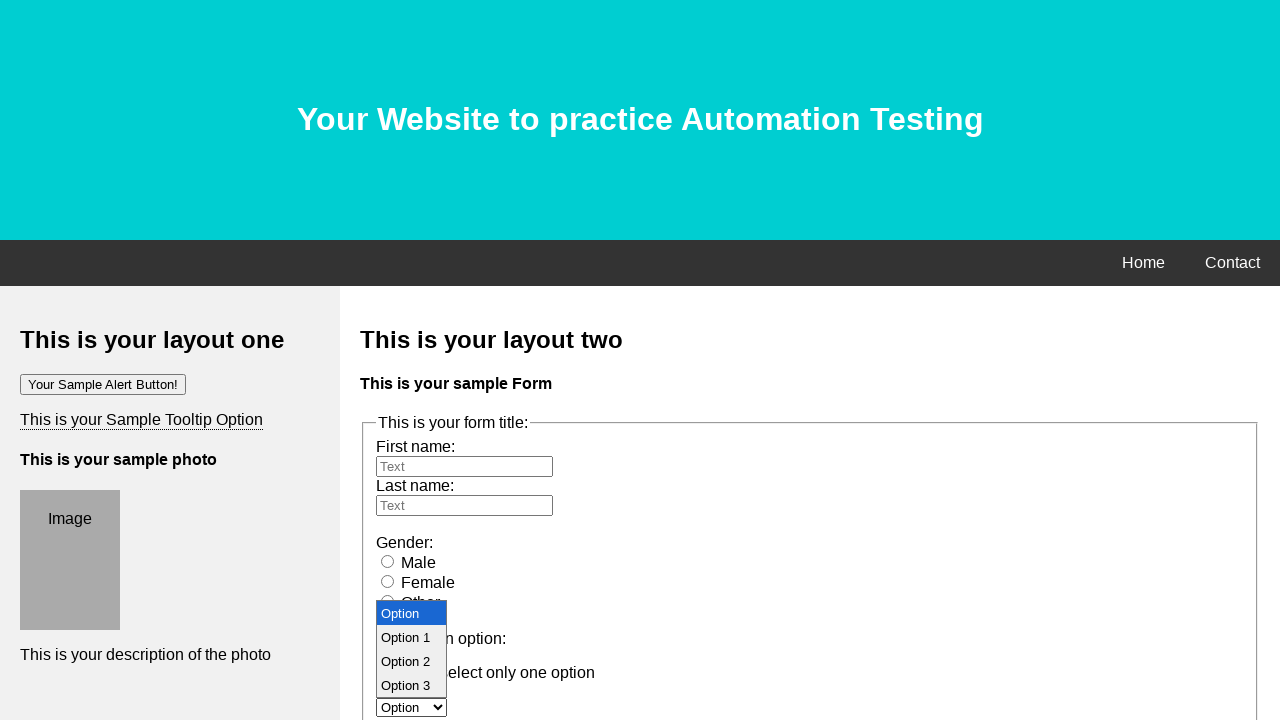

Pressed ArrowDown key to navigate dropdown on #option
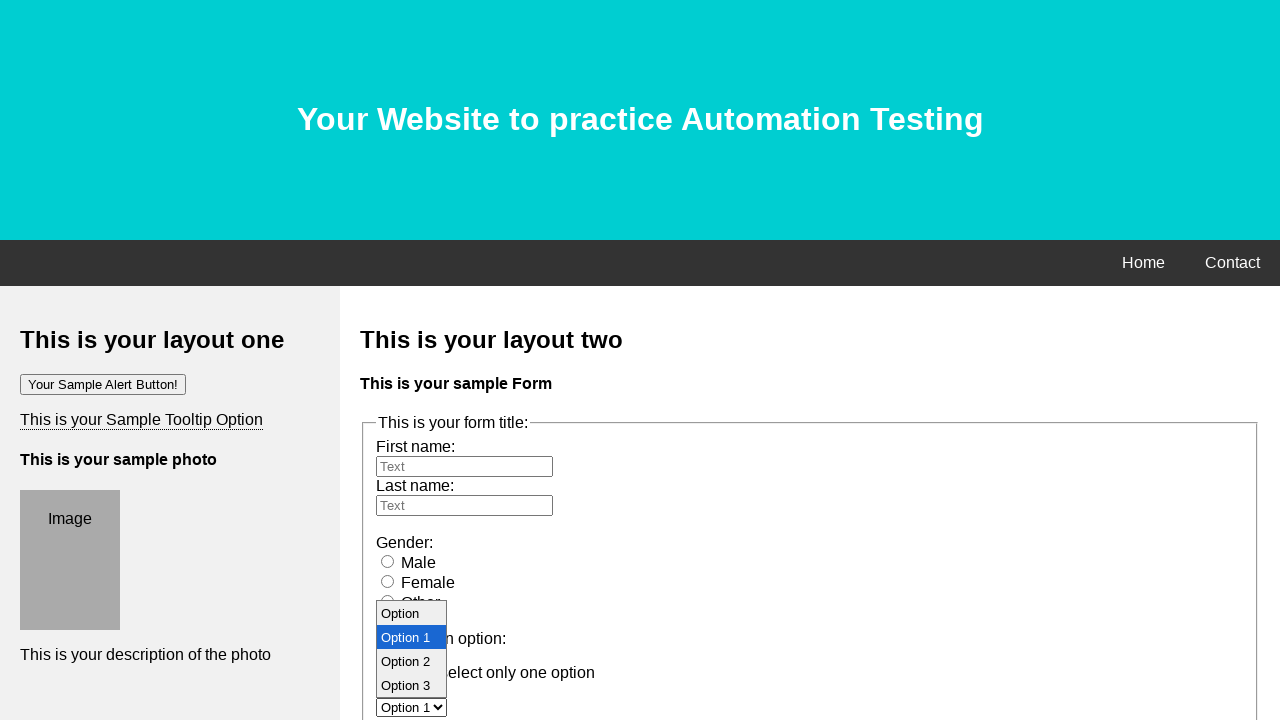

Pressed ArrowDown key again to navigate dropdown on #option
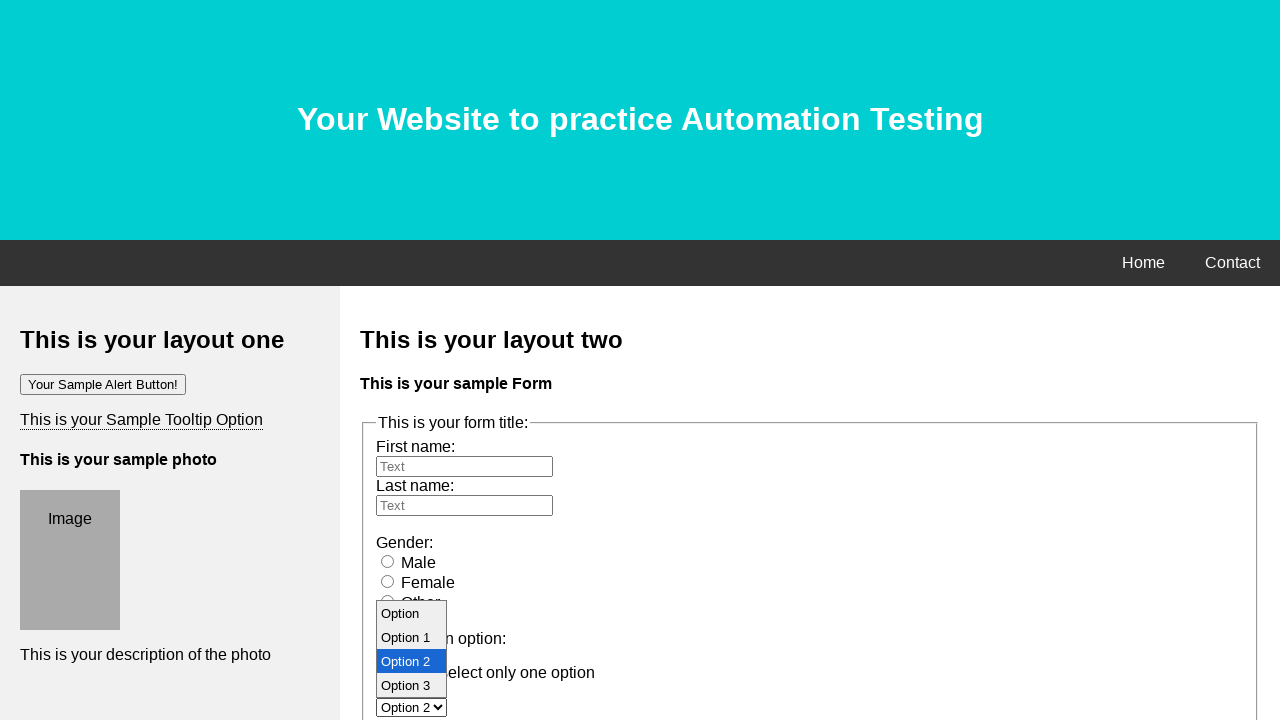

Pressed Enter key to select current dropdown option on #option
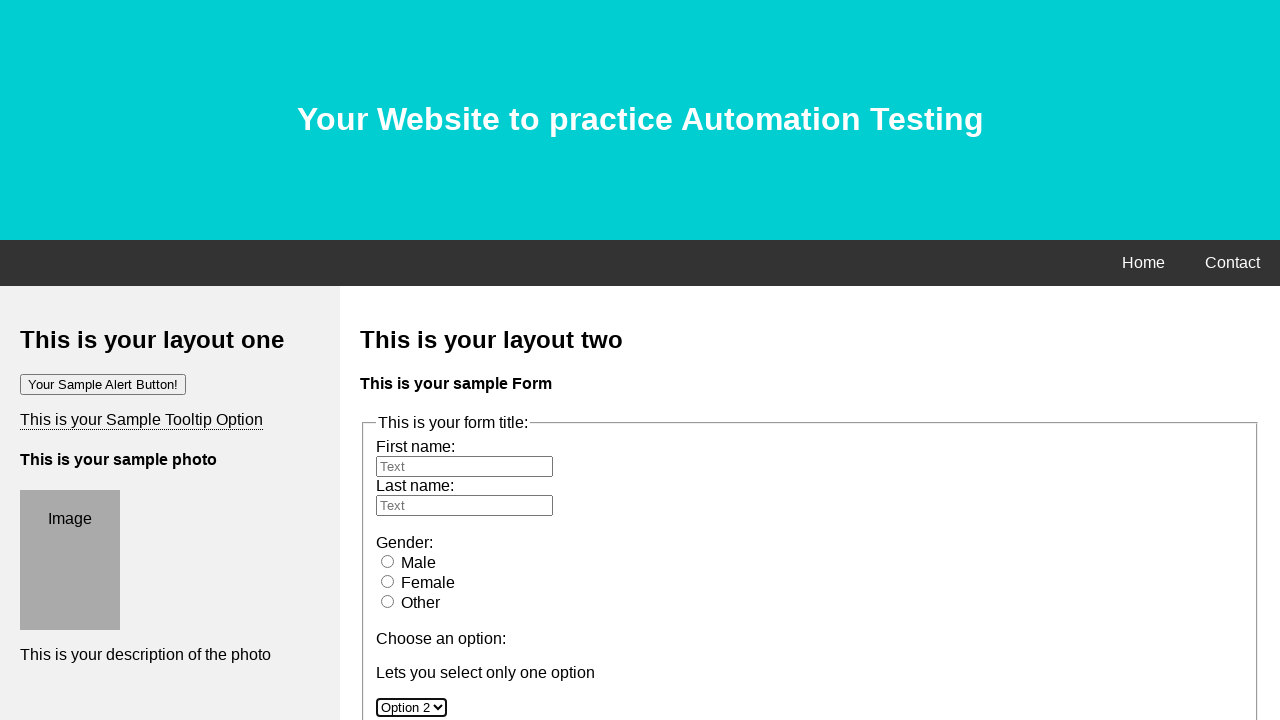

Selected dropdown option by index 2 (third option) on #option
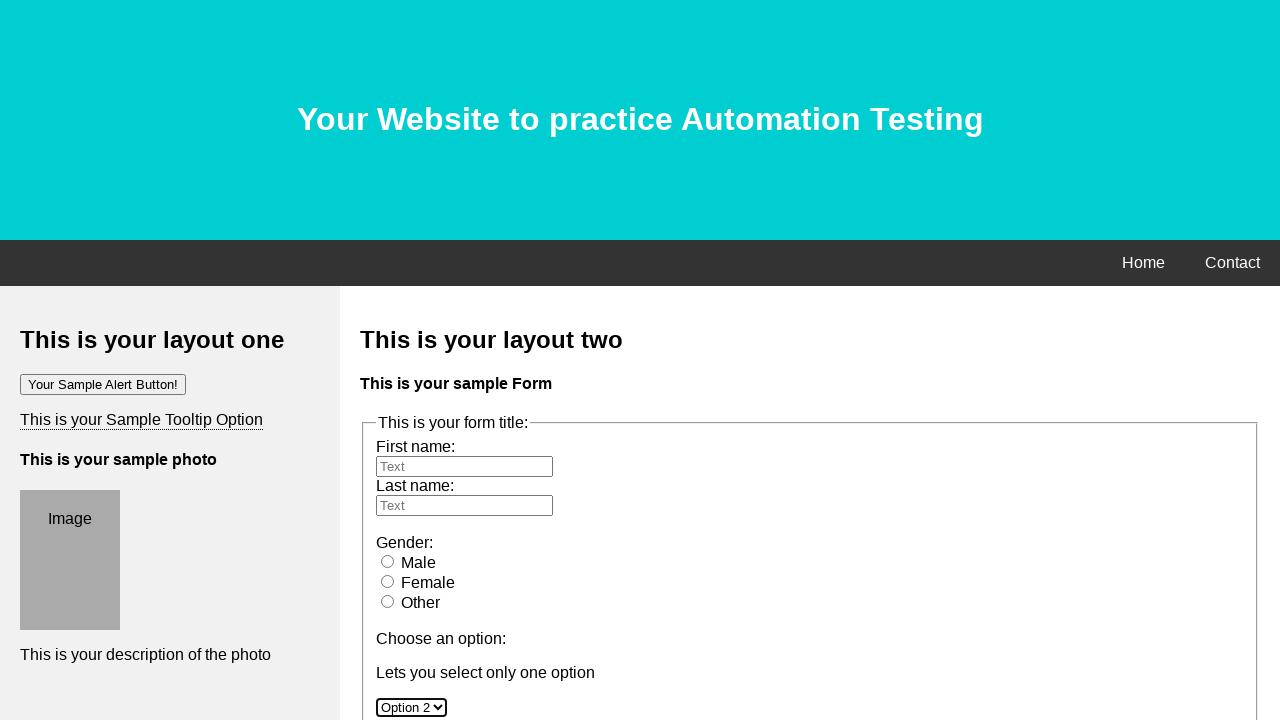

Selected dropdown option by value 'option 3' on #option
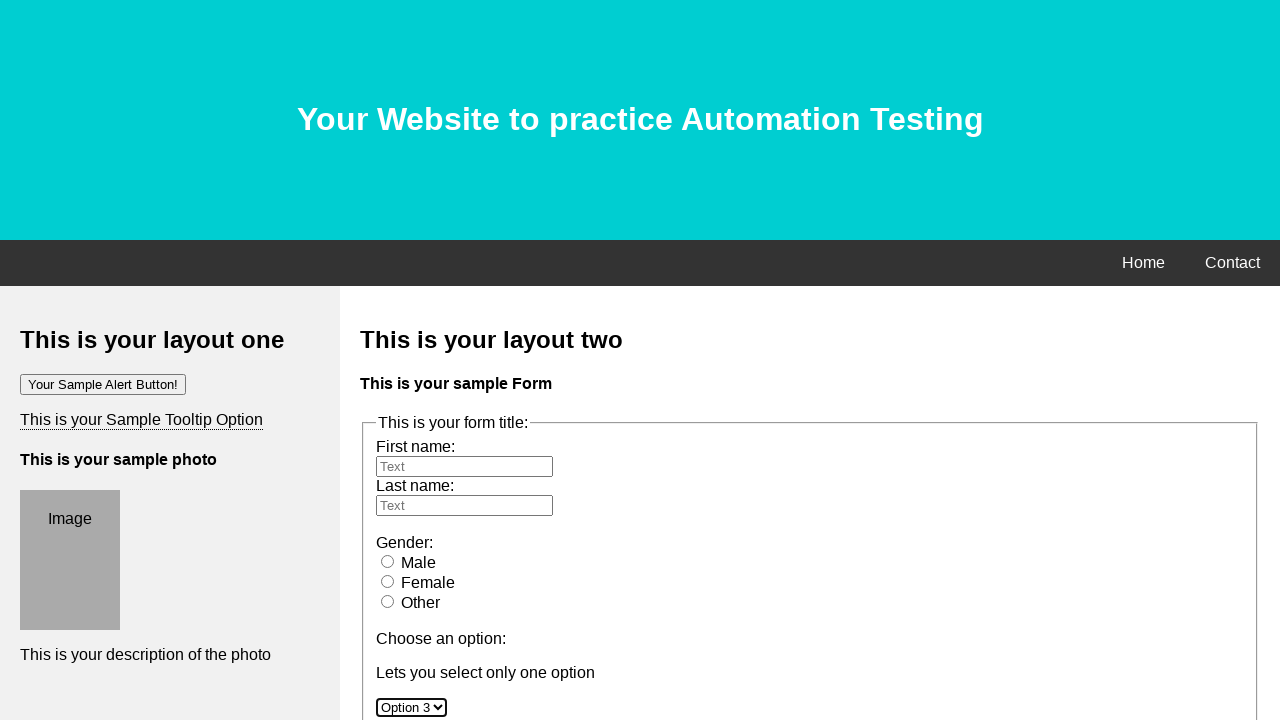

Selected dropdown option by label 'Option 1' on #option
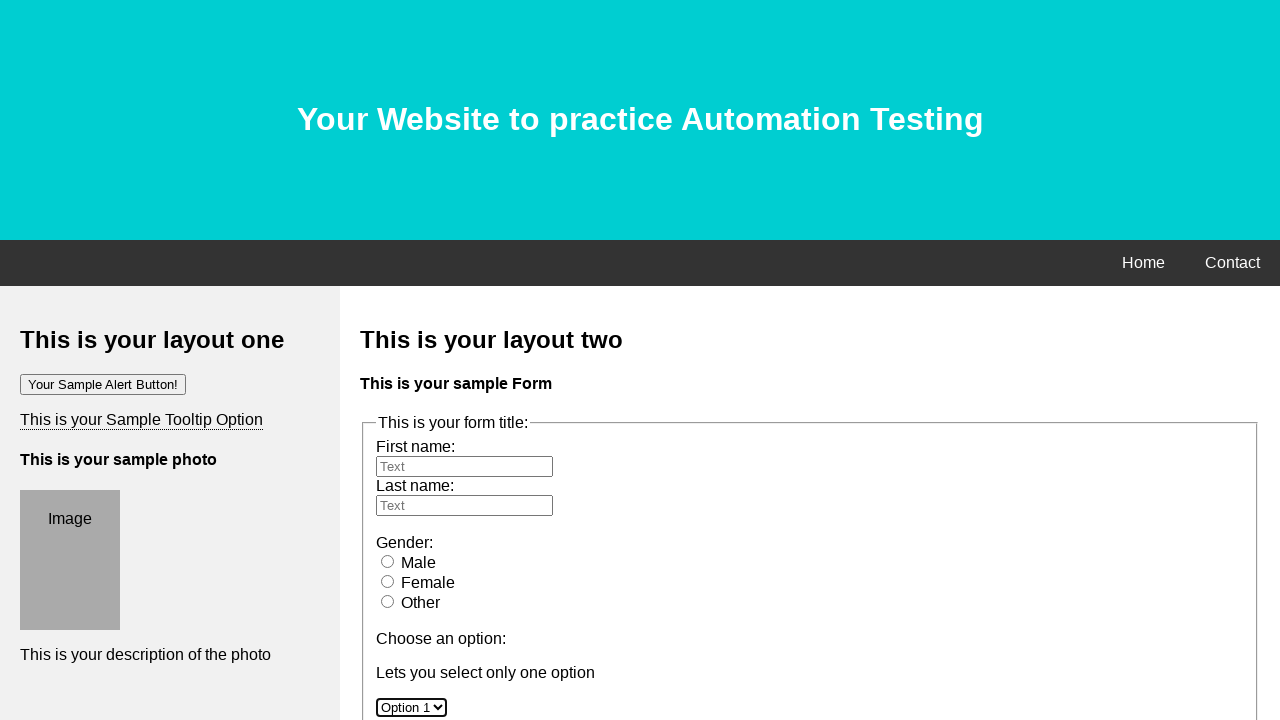

Retrieved text of selected dropdown option
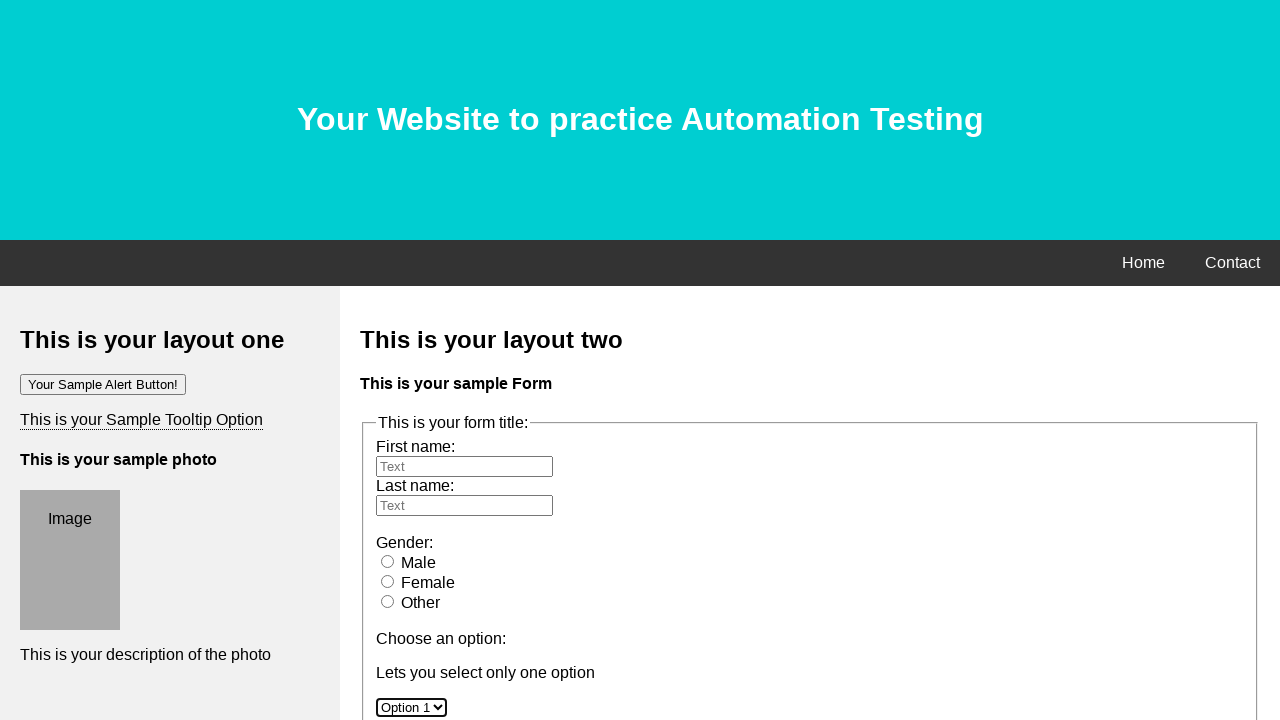

Verified that selected option matches expected value 'Option 1'
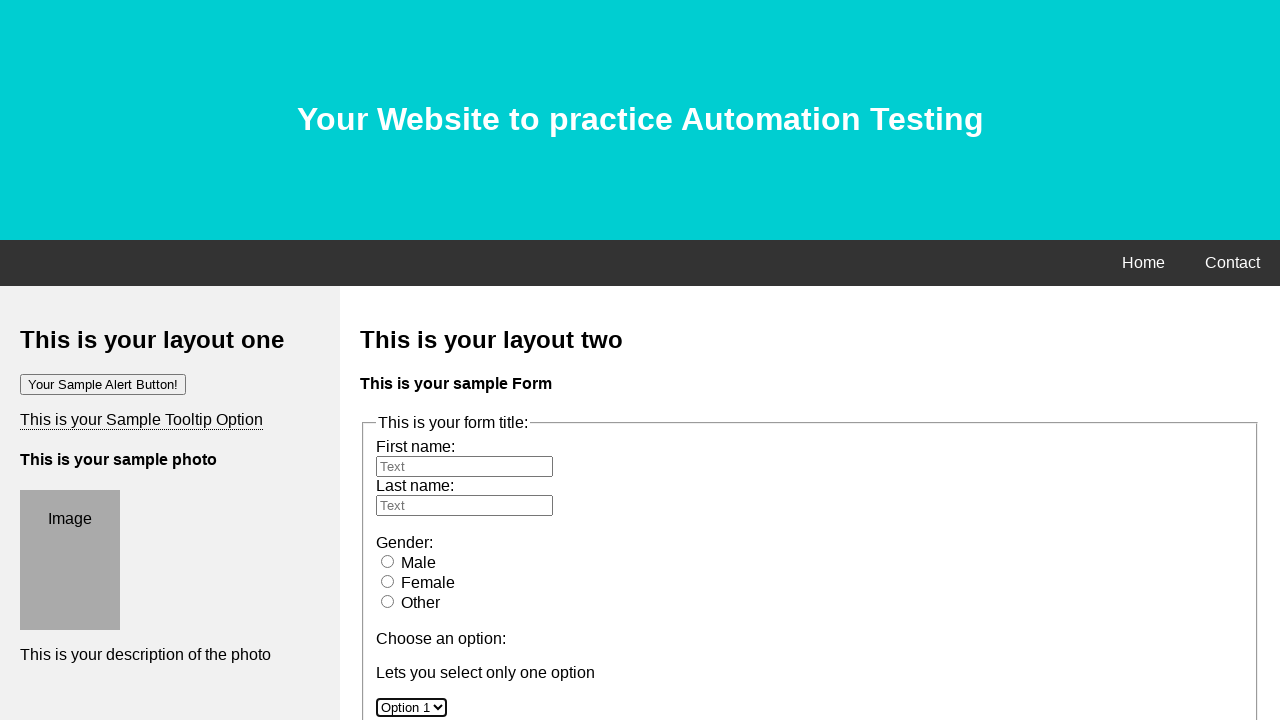

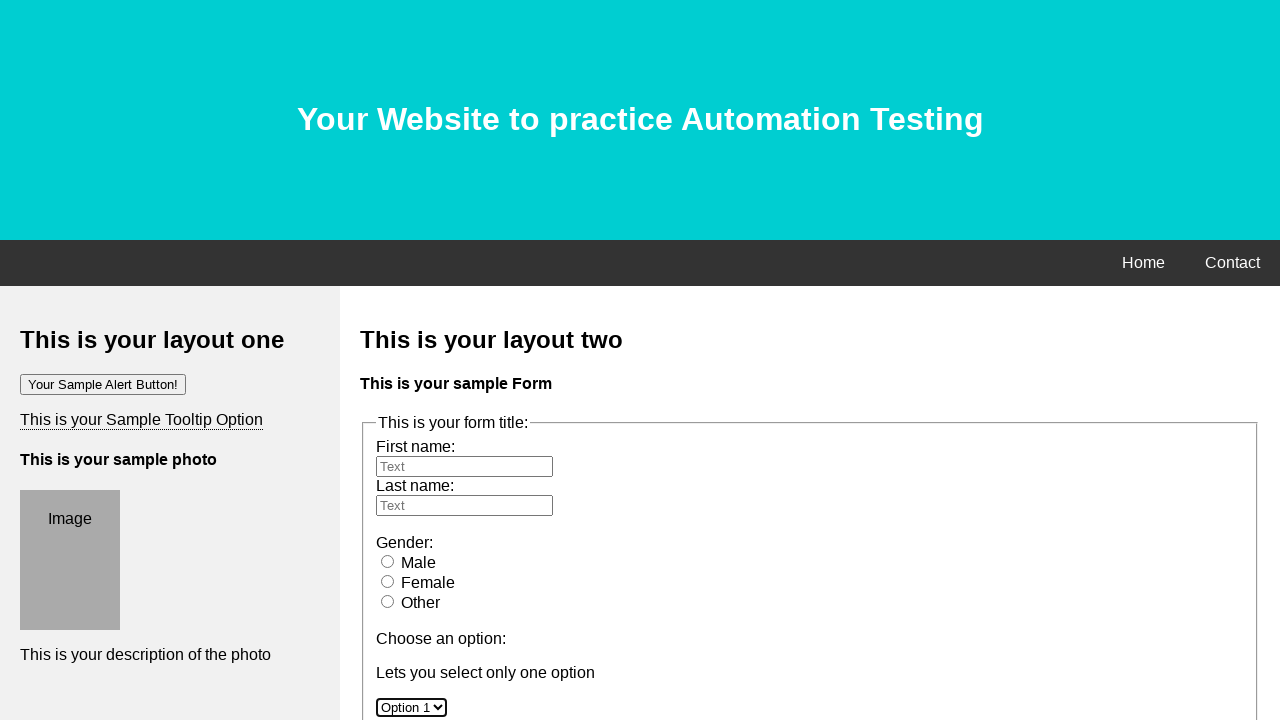